Tests auto-suggest dropdown functionality by typing a partial query and selecting a matching option from the suggestions list

Starting URL: https://rahulshettyacademy.com/dropdownsPractise/

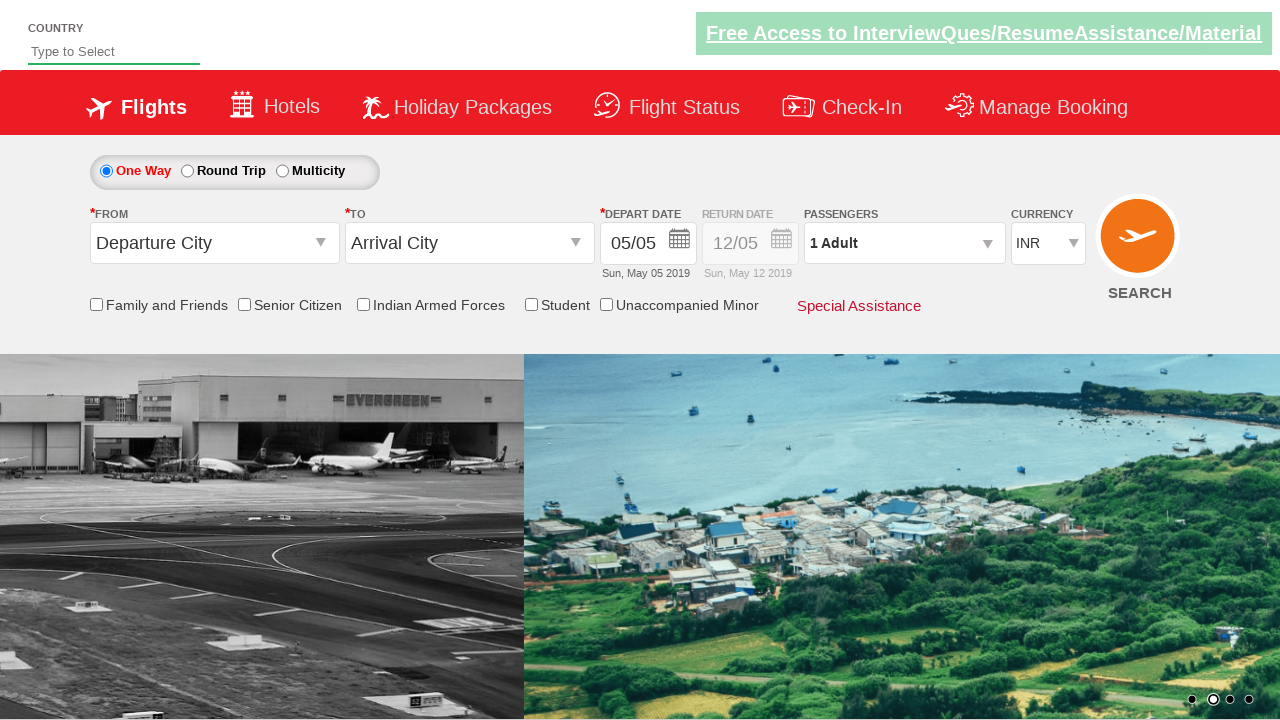

Typed 'ind' in auto-suggest field to trigger dropdown on #autosuggest
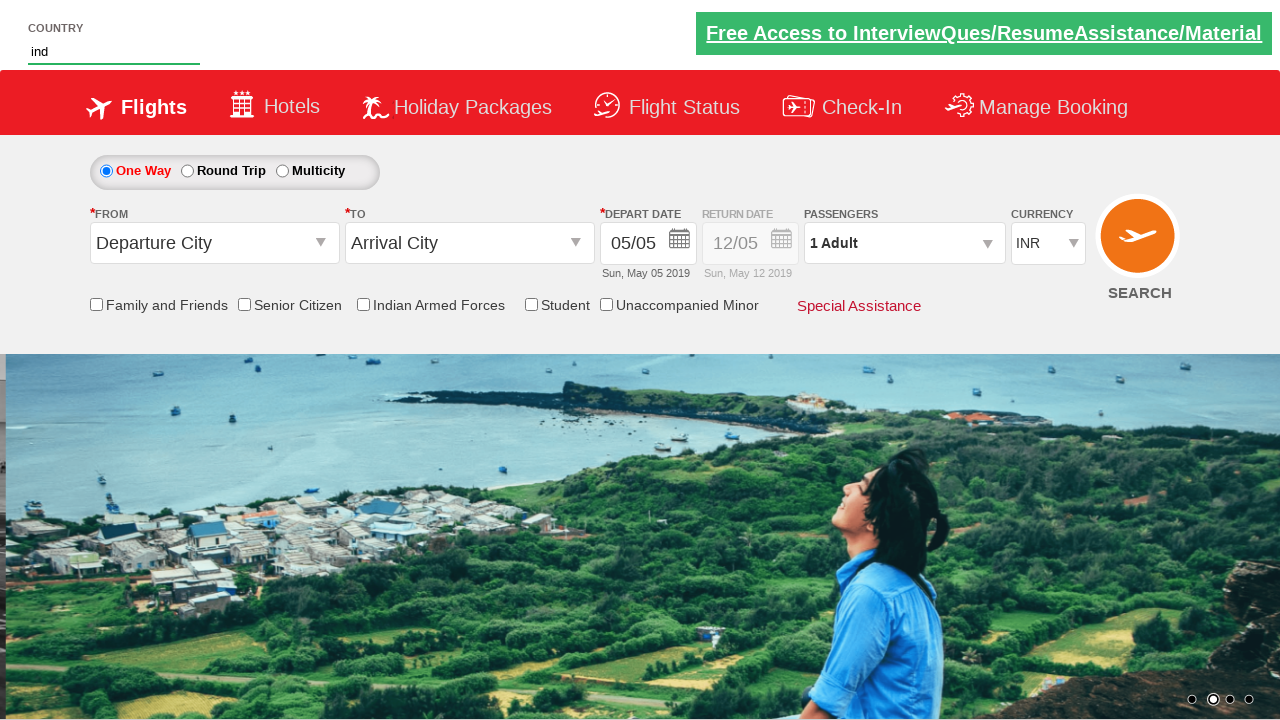

Auto-suggest dropdown appeared with matching options
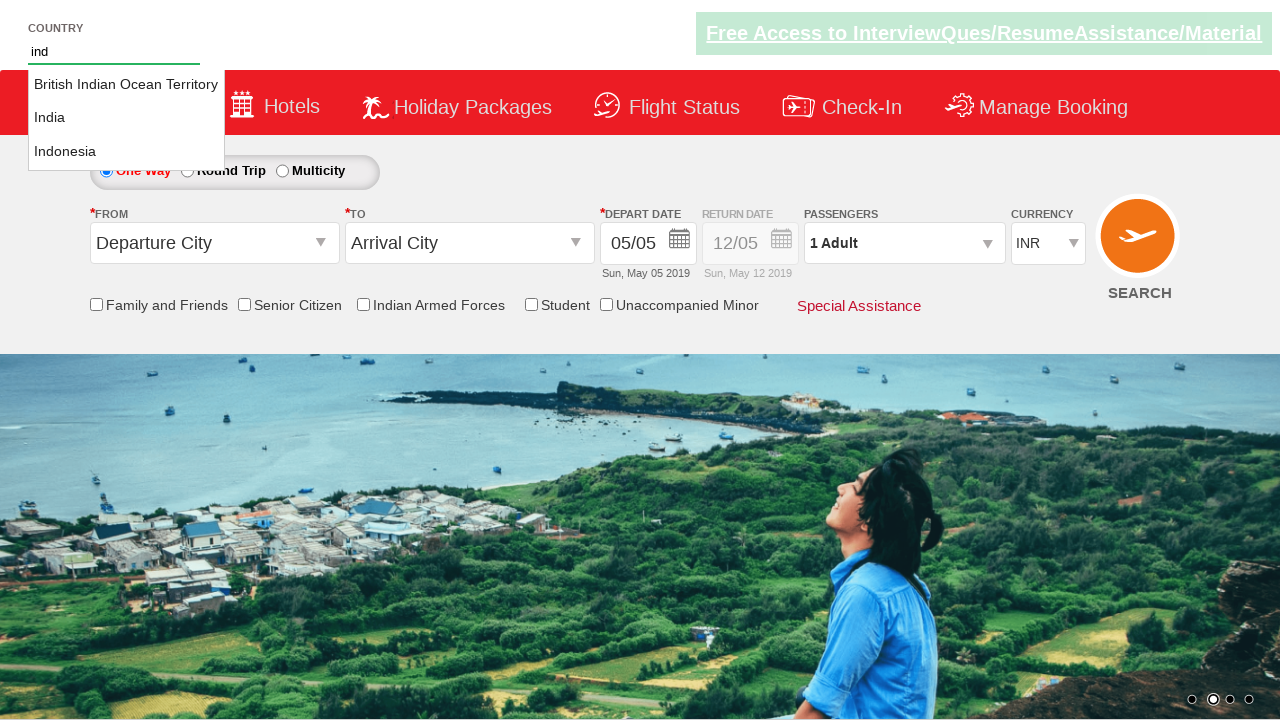

Selected 'India' from the auto-suggest dropdown list at (126, 118) on li.ui-menu-item a:text-is('India')
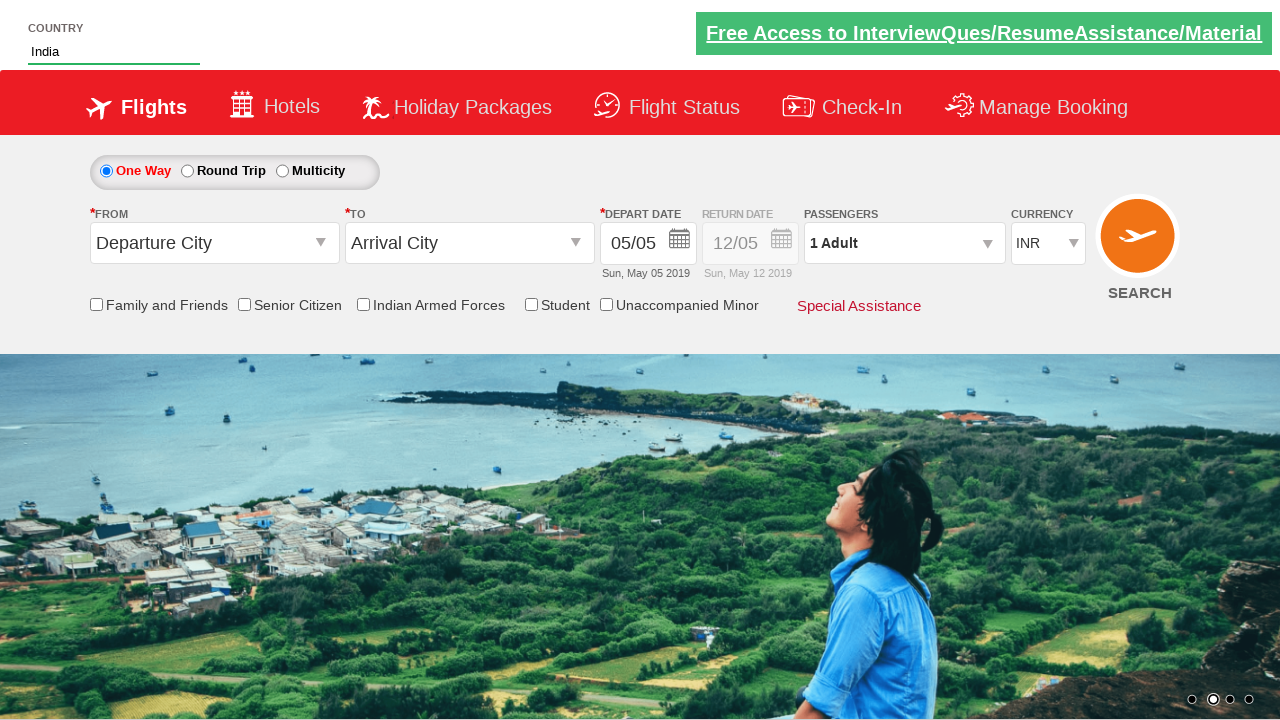

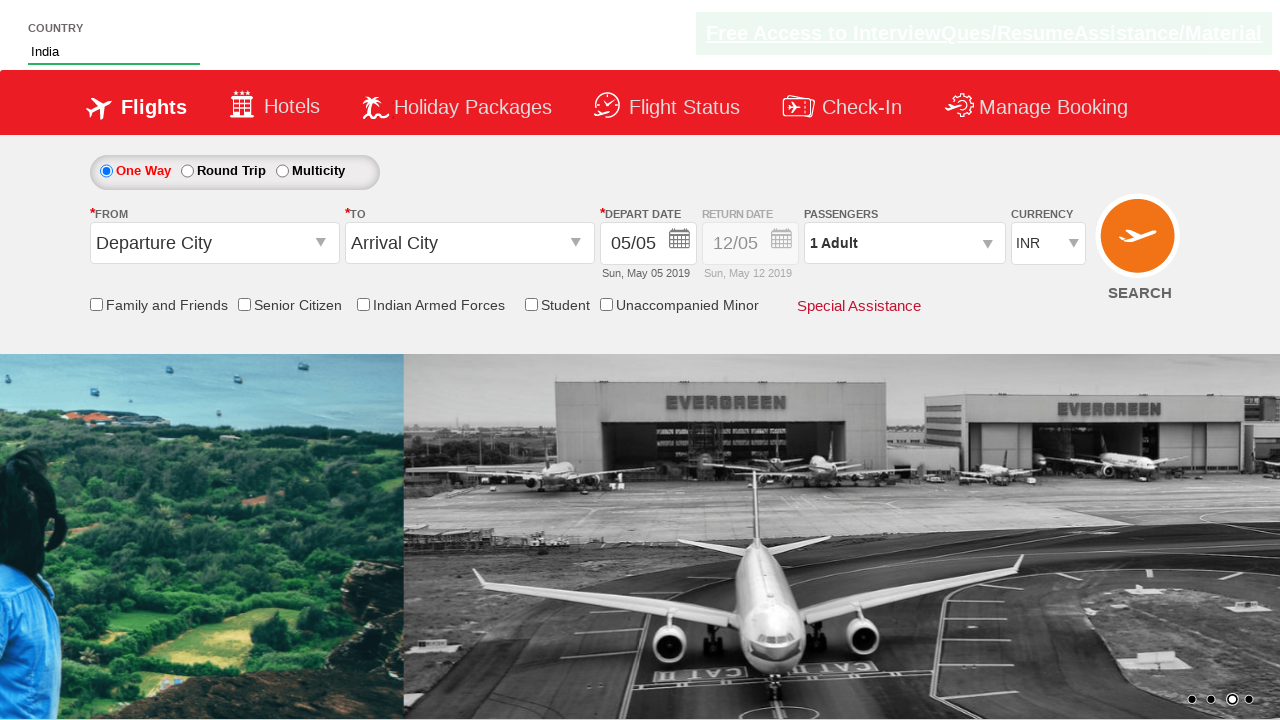